Tests the Patients section by adding a new patient with name, mobile number, and email, then saving and verifying the patient list is displayed.

Starting URL: https://ej2.syncfusion.com/showcase/angular/appointmentplanner/#/dashboard

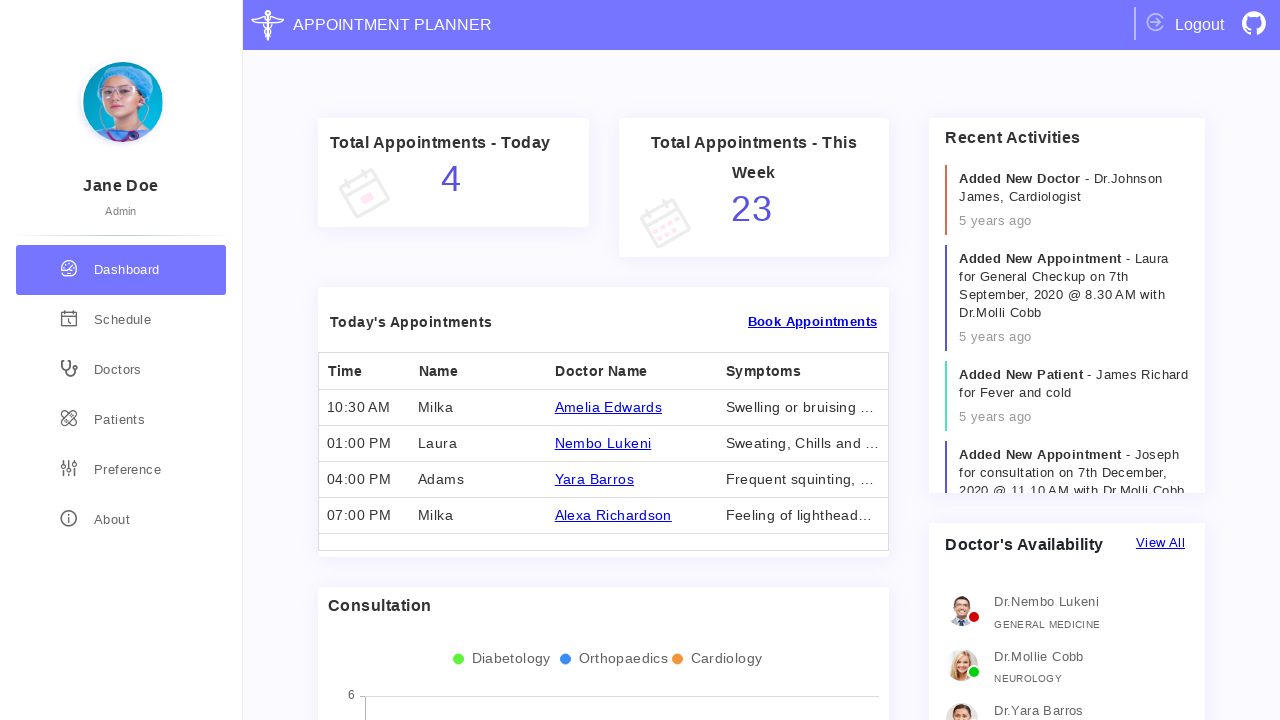

Clicked on Patients section in sidebar at (121, 420) on div.sidebar-item.patients
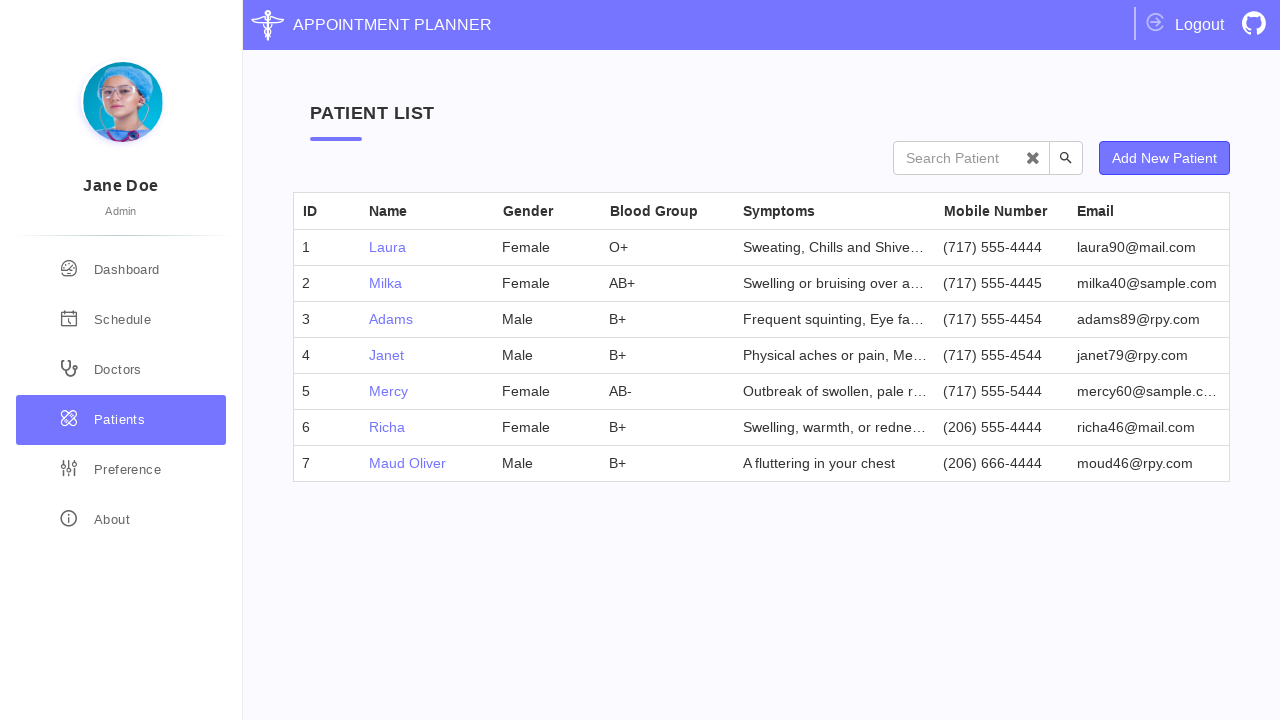

Clicked Add New Patient button at (1164, 158) on #patient-wrapper > div > div.patient-operations > button
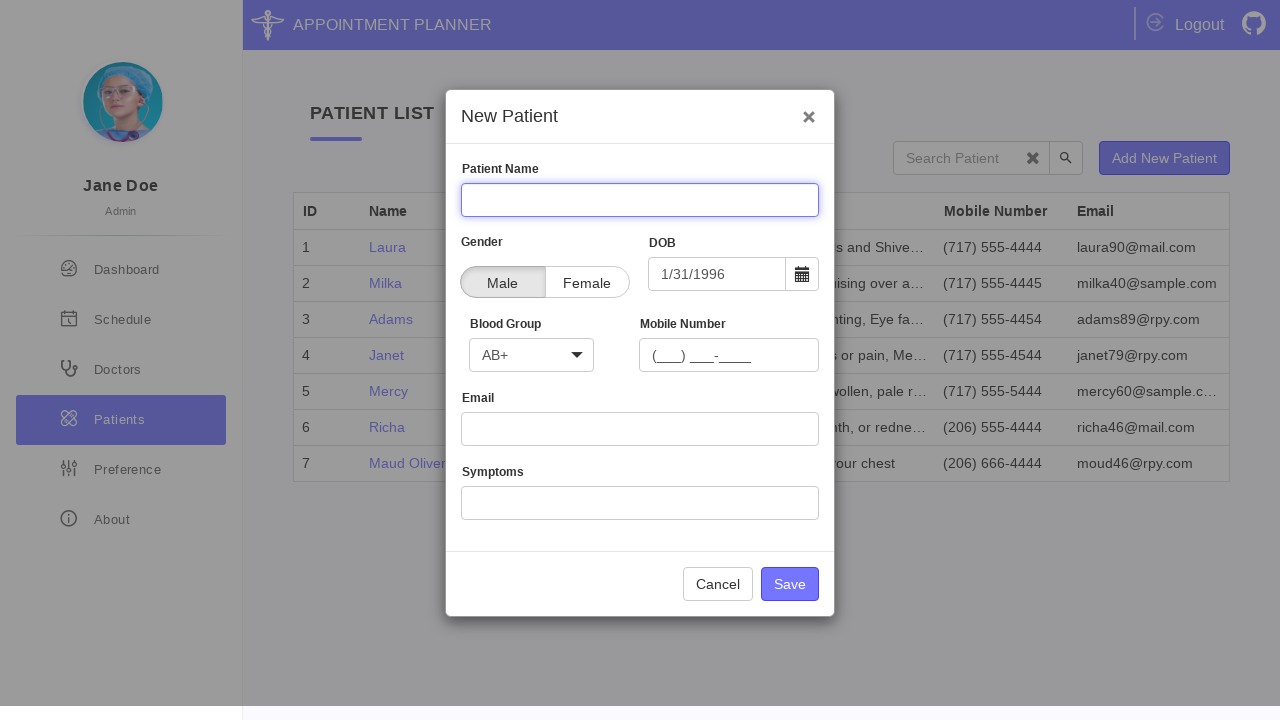

Filled patient name field with 'julia mormon' on #Name input
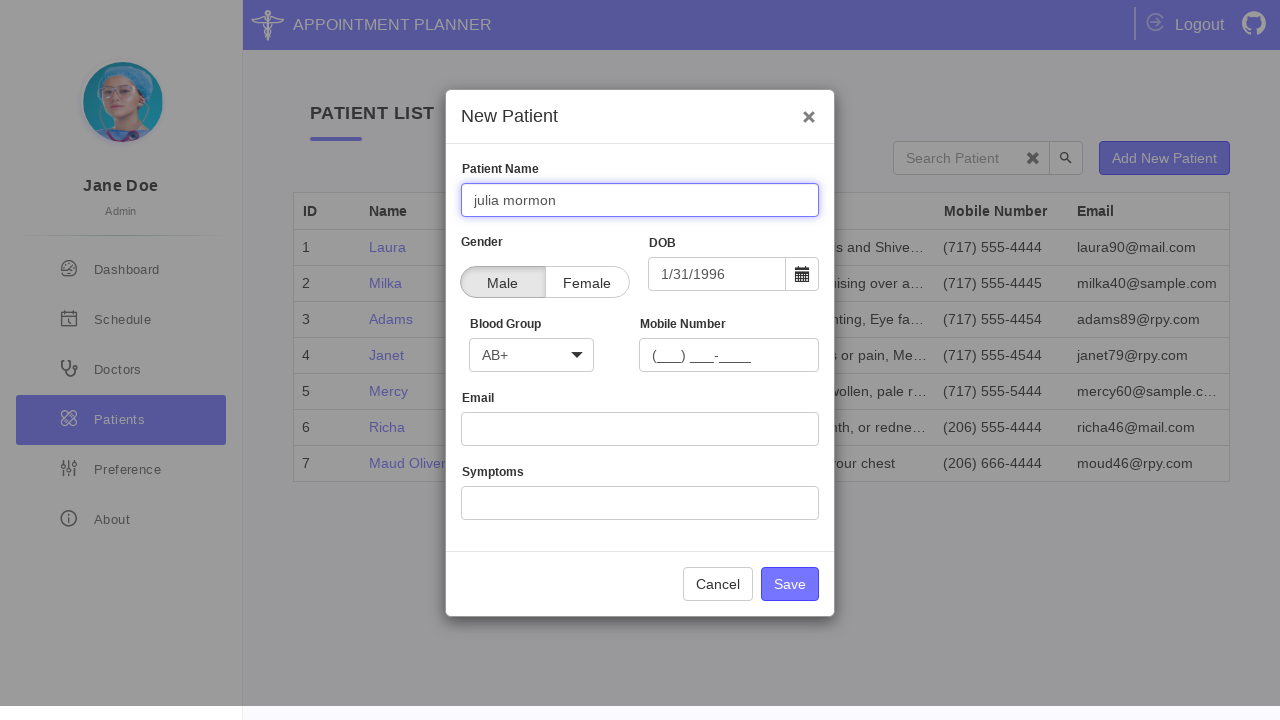

Filled mobile number field with '(111) 111-1111' on #PatientMobile
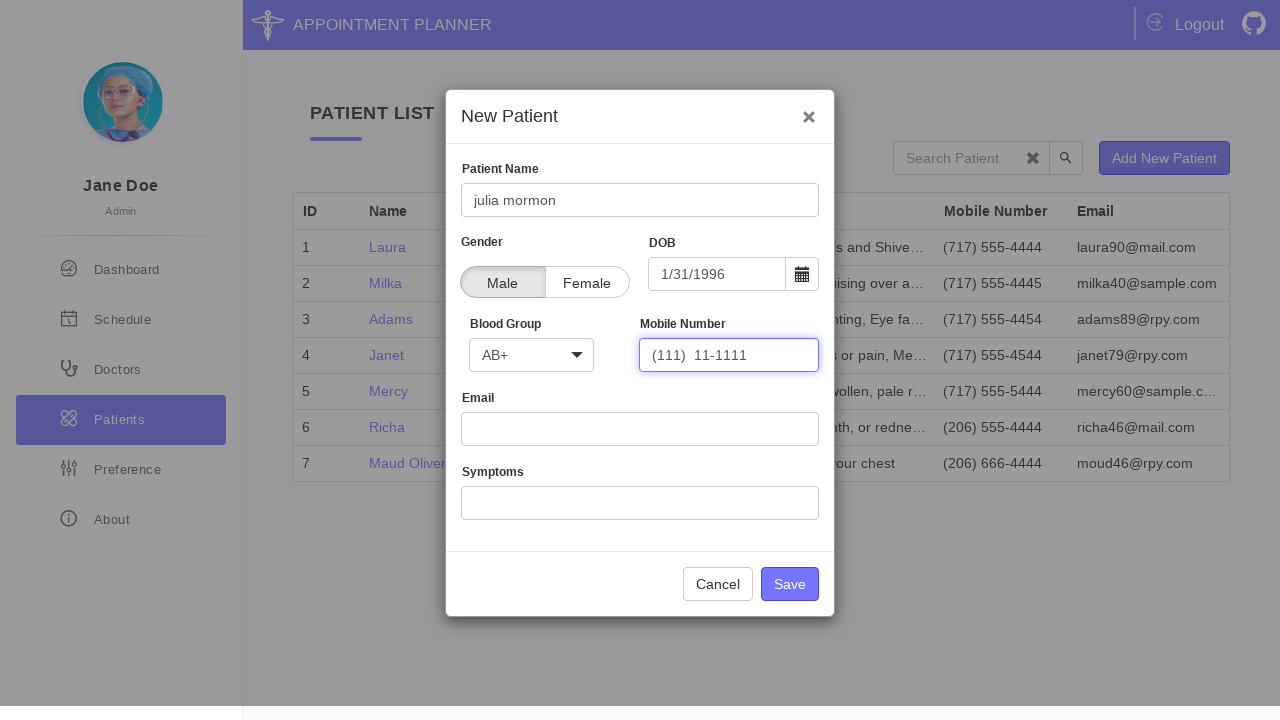

Filled email field with 'ab@mail.com' on #Email input
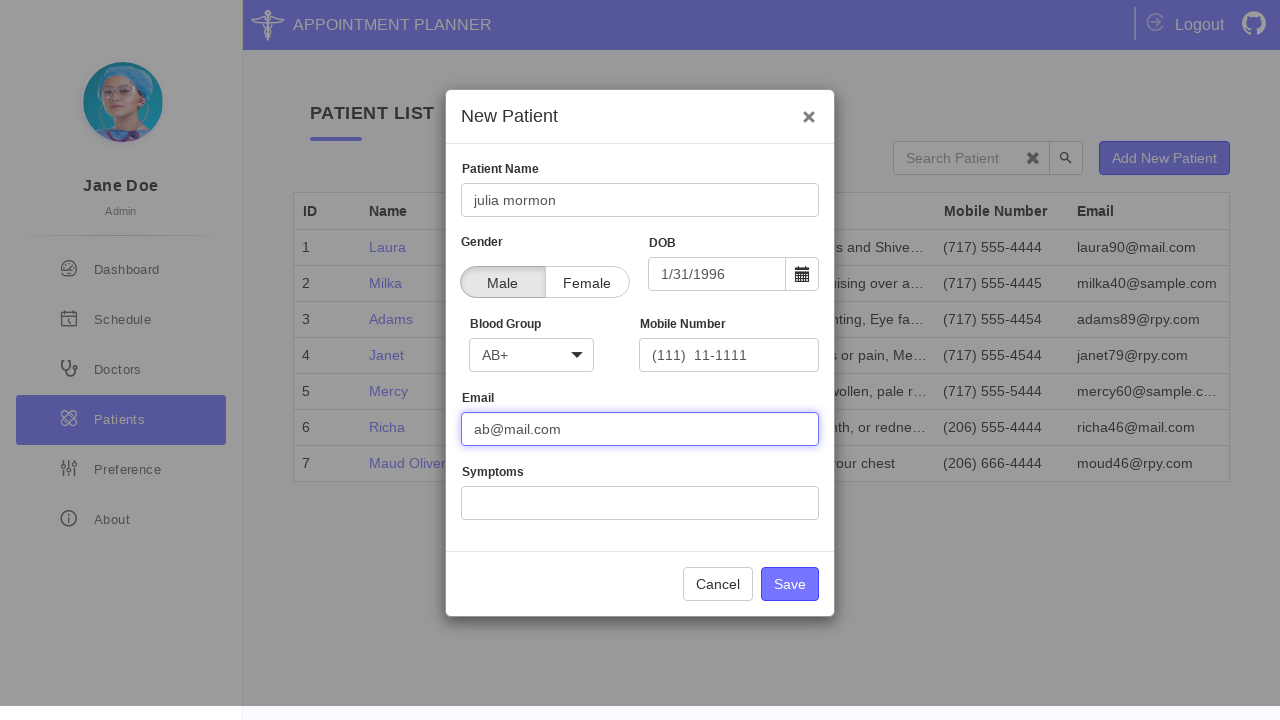

Clicked Save button to save new patient at (790, 584) on xpath=//div[2]/ejs-dialog/div[3]/div/button[2]
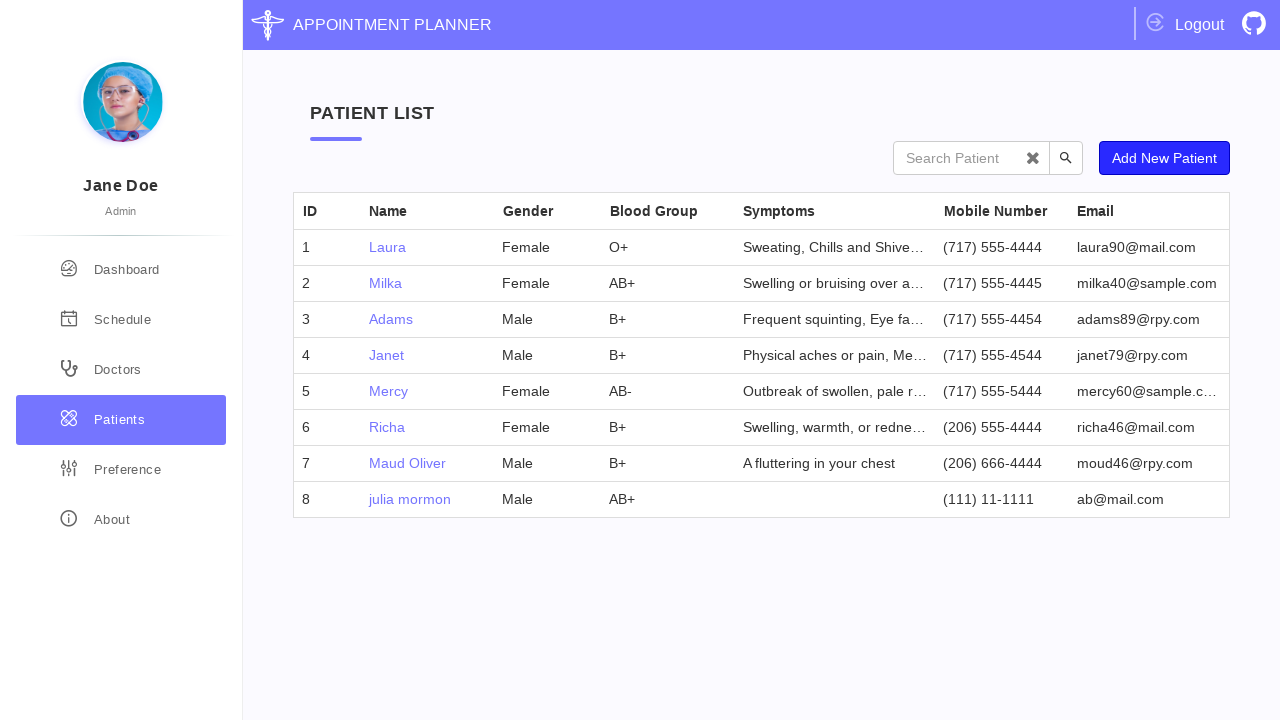

Patient list successfully displayed
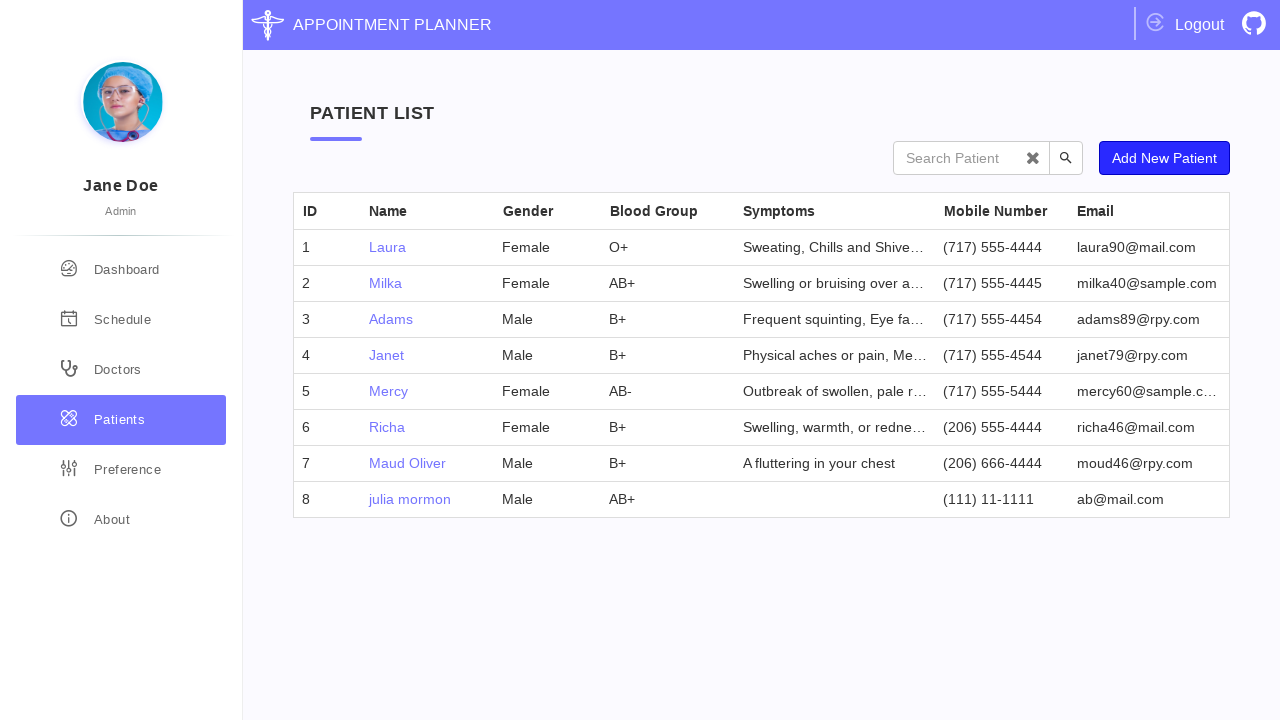

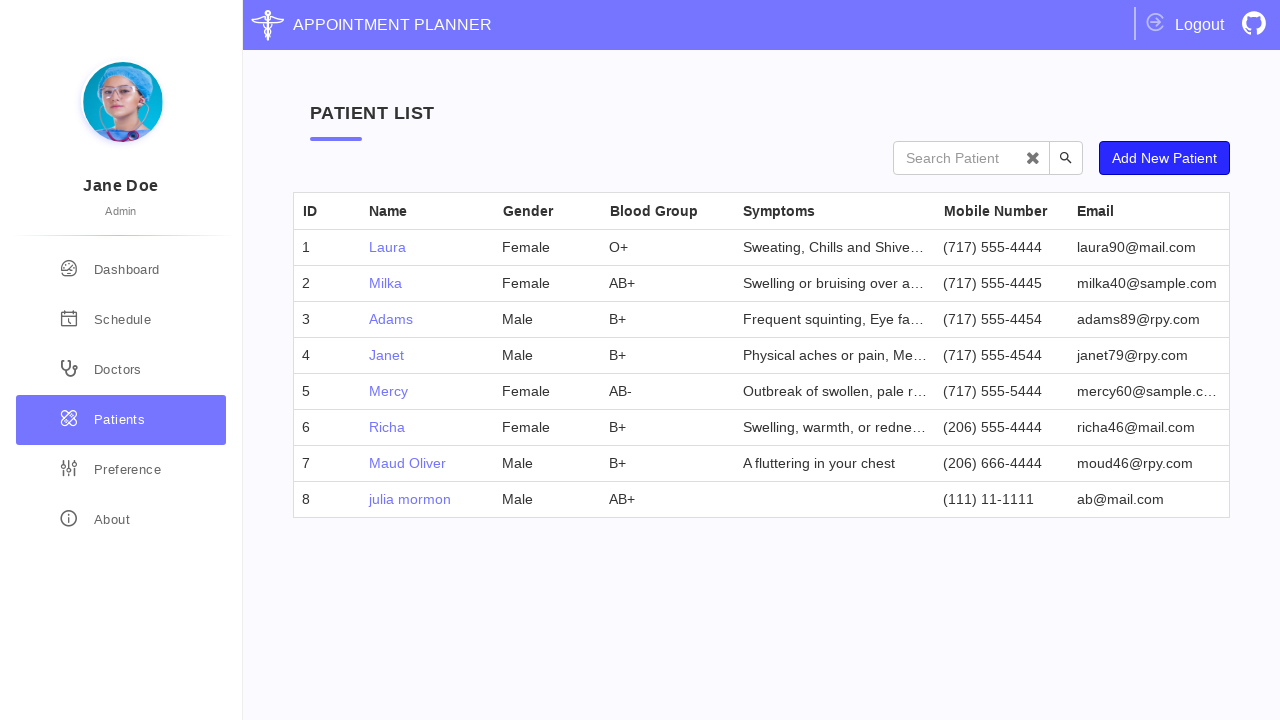